Tests browser window/tab handling by clicking a button to open a new tab, switching to the new tab to verify its heading content, closing the child tab, and switching back to the main window.

Starting URL: https://demoqa.com/browser-windows

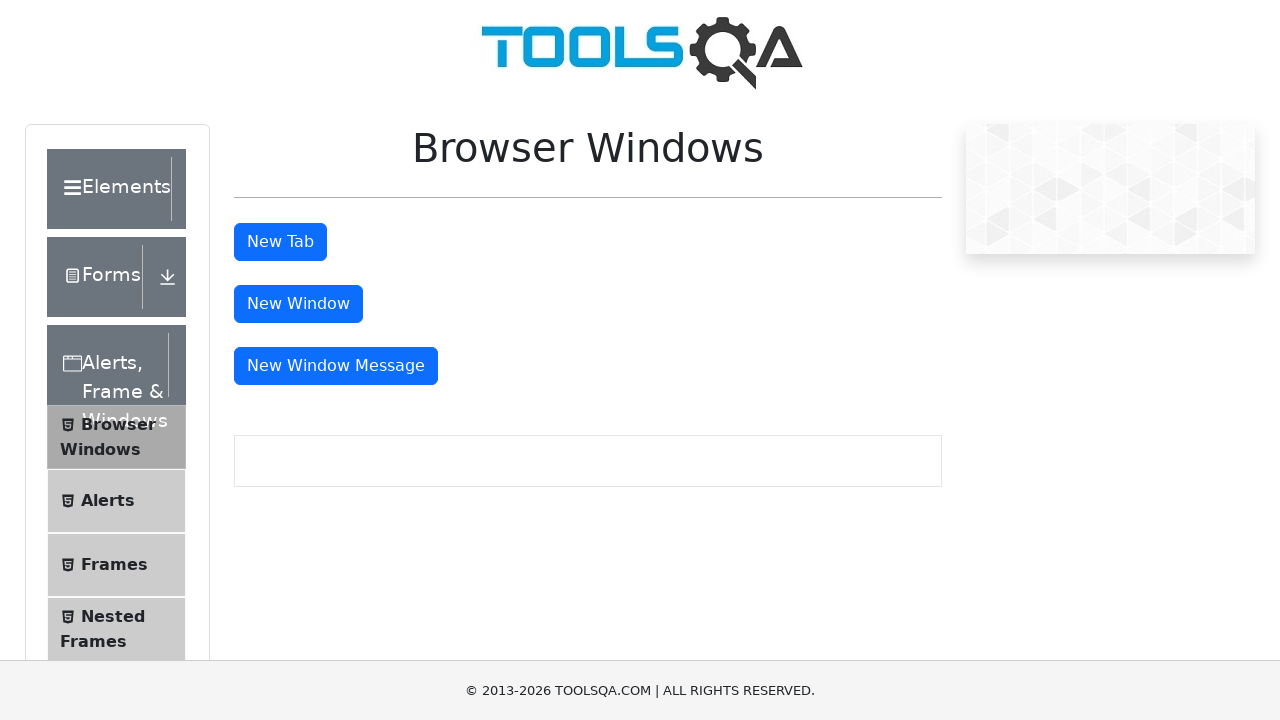

Clicked 'New Tab' button to open a new tab at (280, 242) on xpath=//button[text()='New Tab']
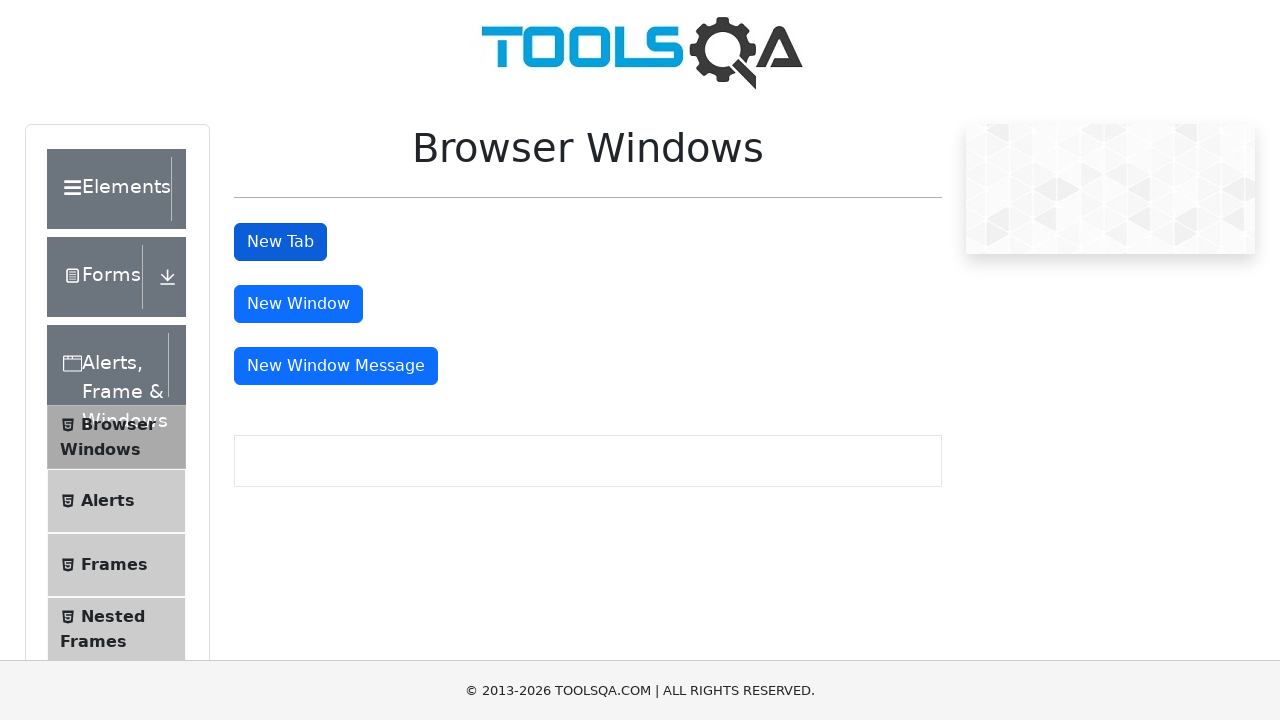

New tab opened and reference obtained
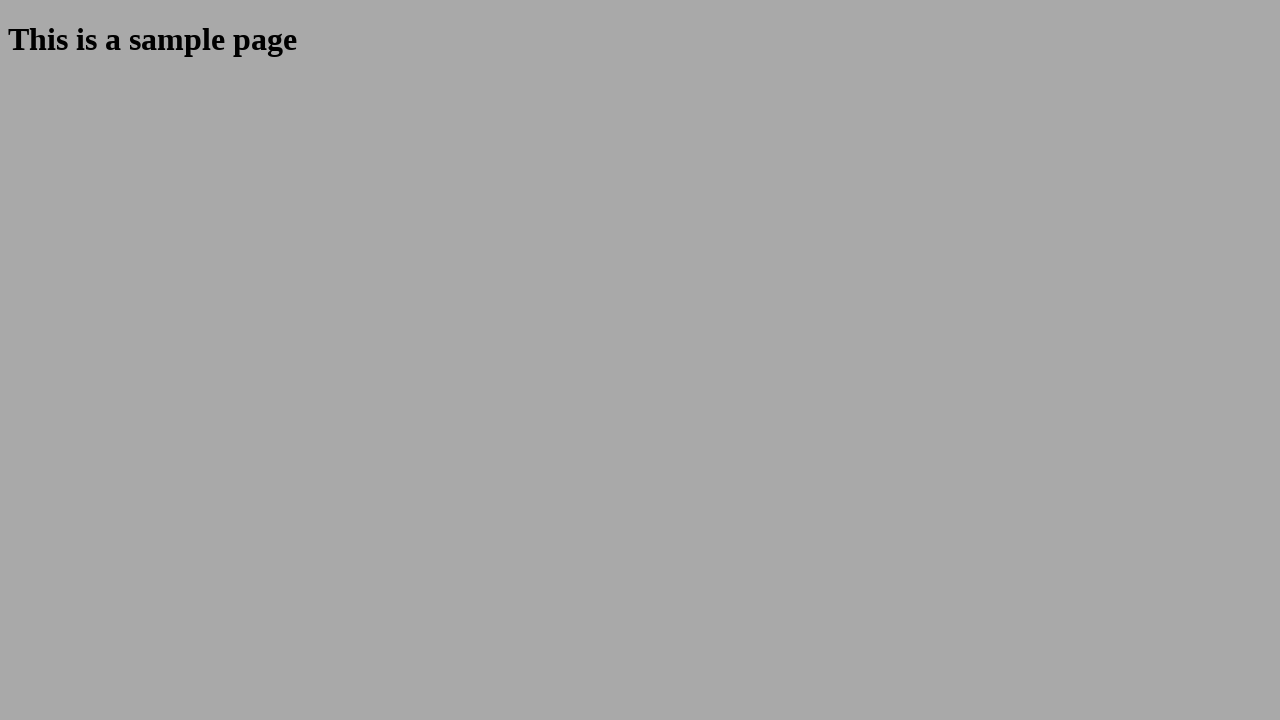

Waited for heading element to load in new tab
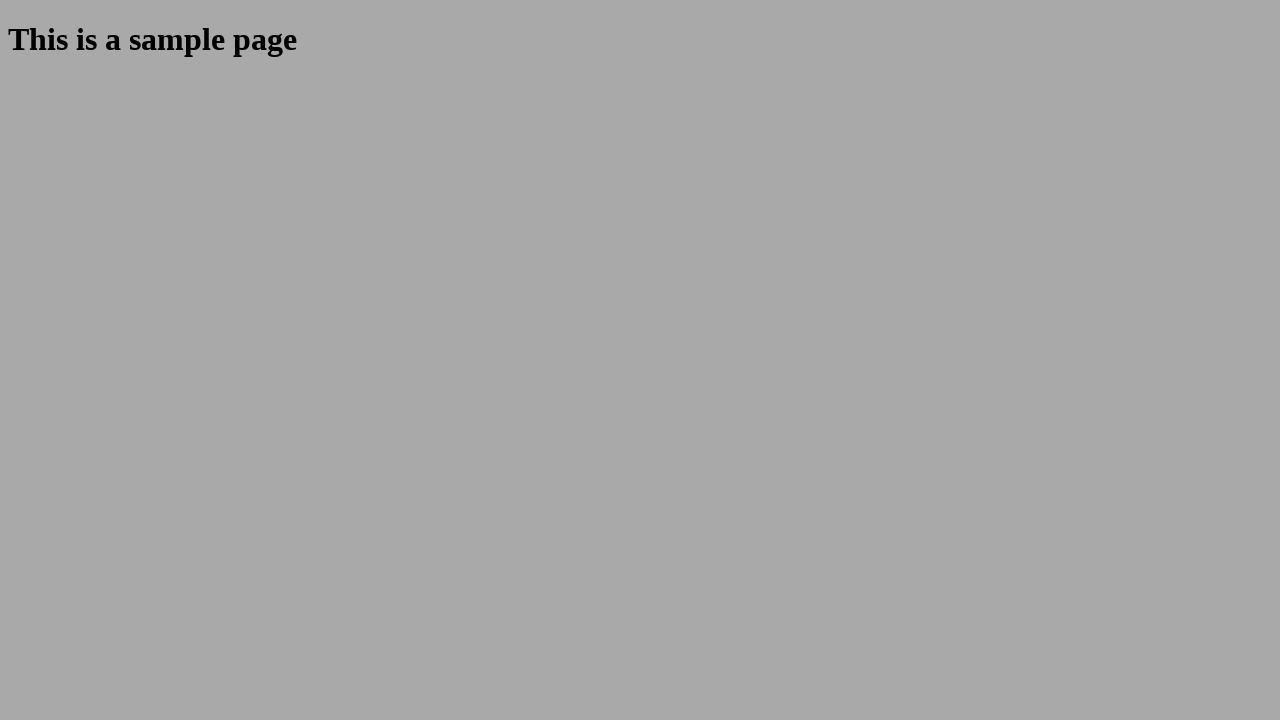

Retrieved heading text from new tab: 'This is a sample page'
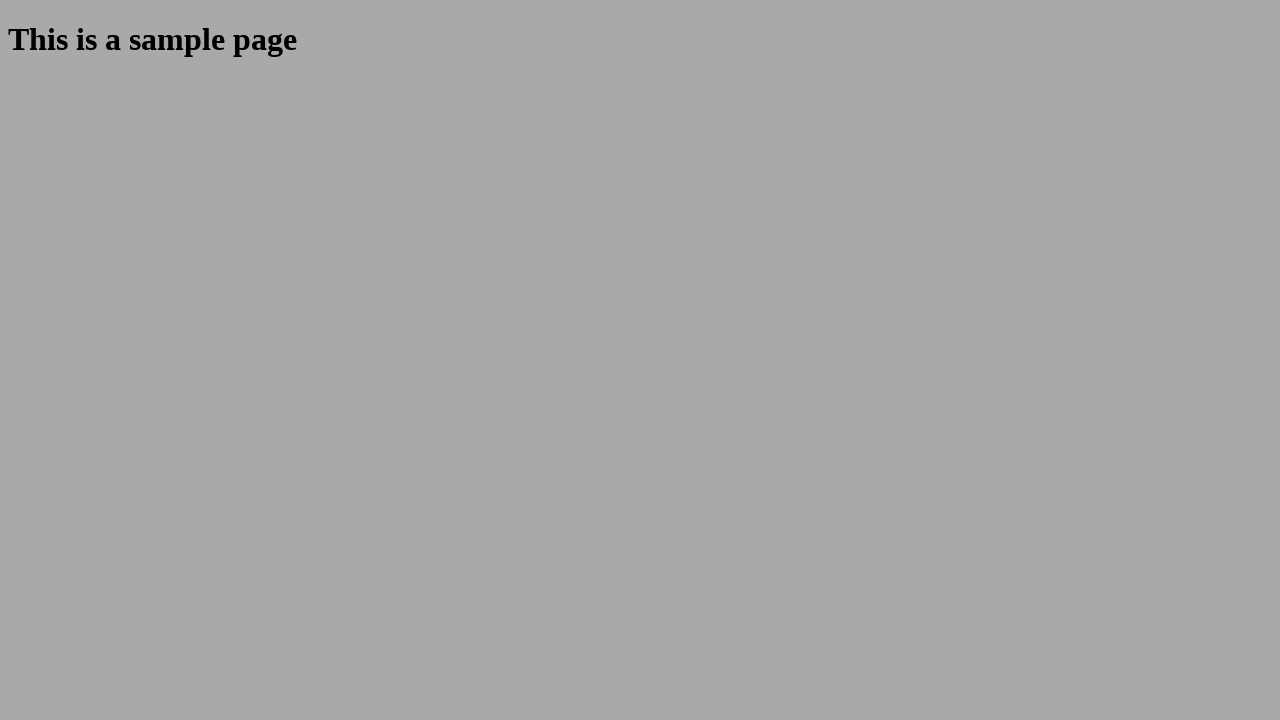

Closed the child tab
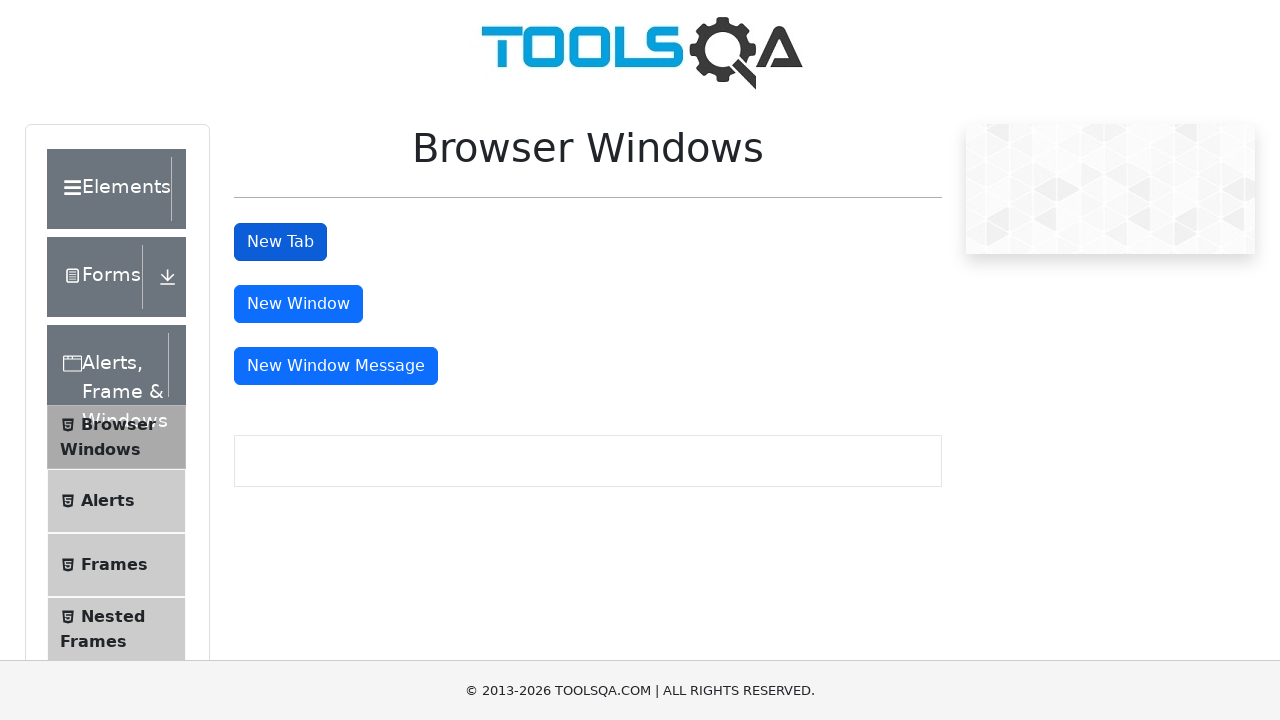

Verified return to main window with title: 'demosite'
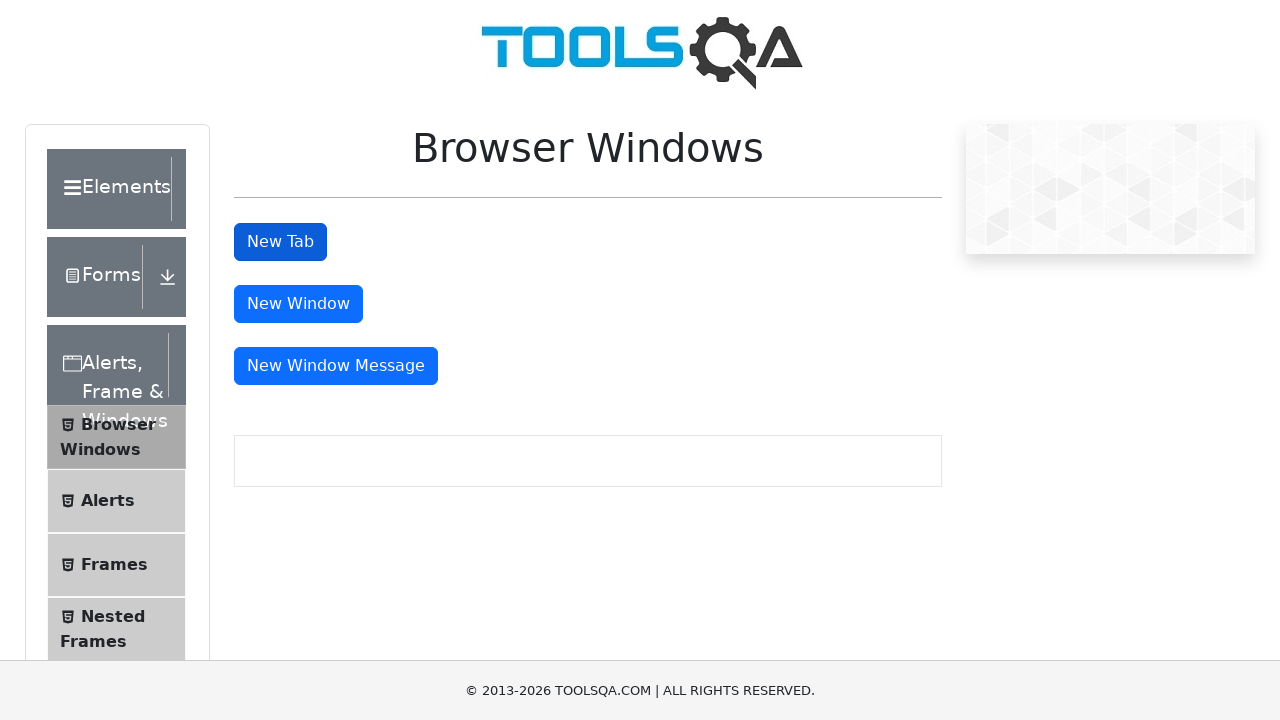

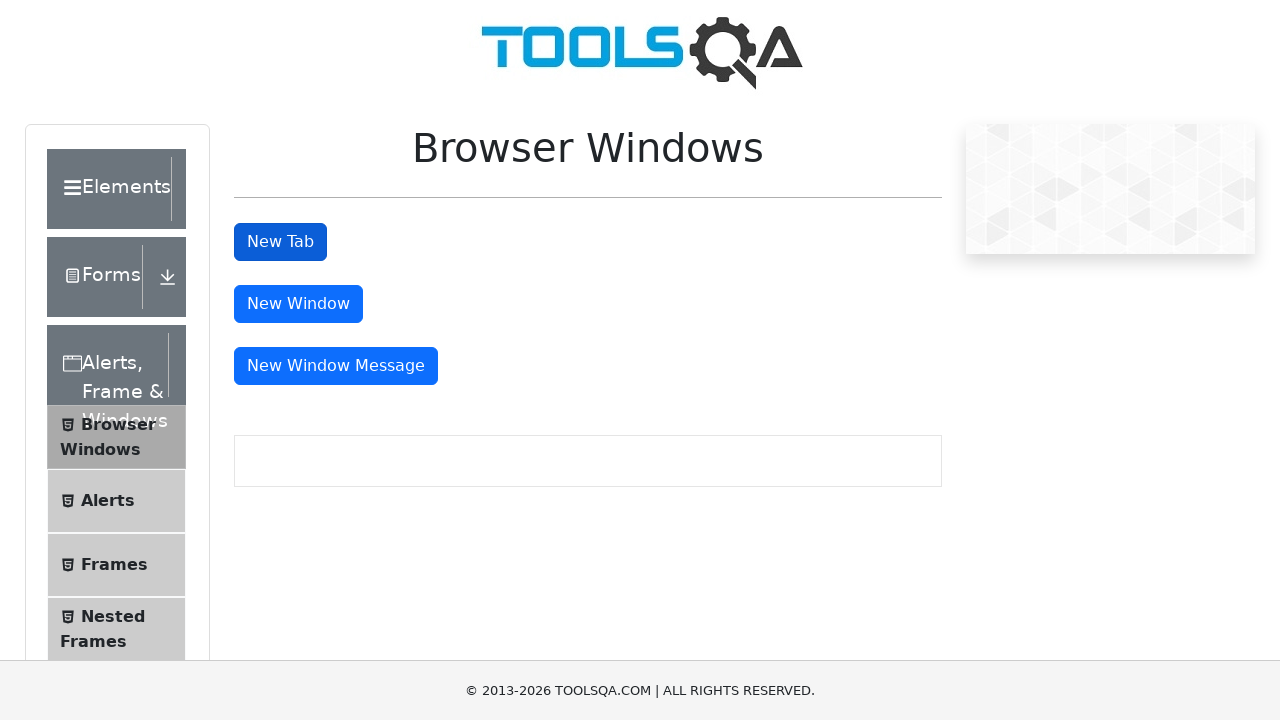